Tests the unmute.sh voice interface by selecting a voice option and clicking the play button on the audio canvas element.

Starting URL: https://unmute.sh

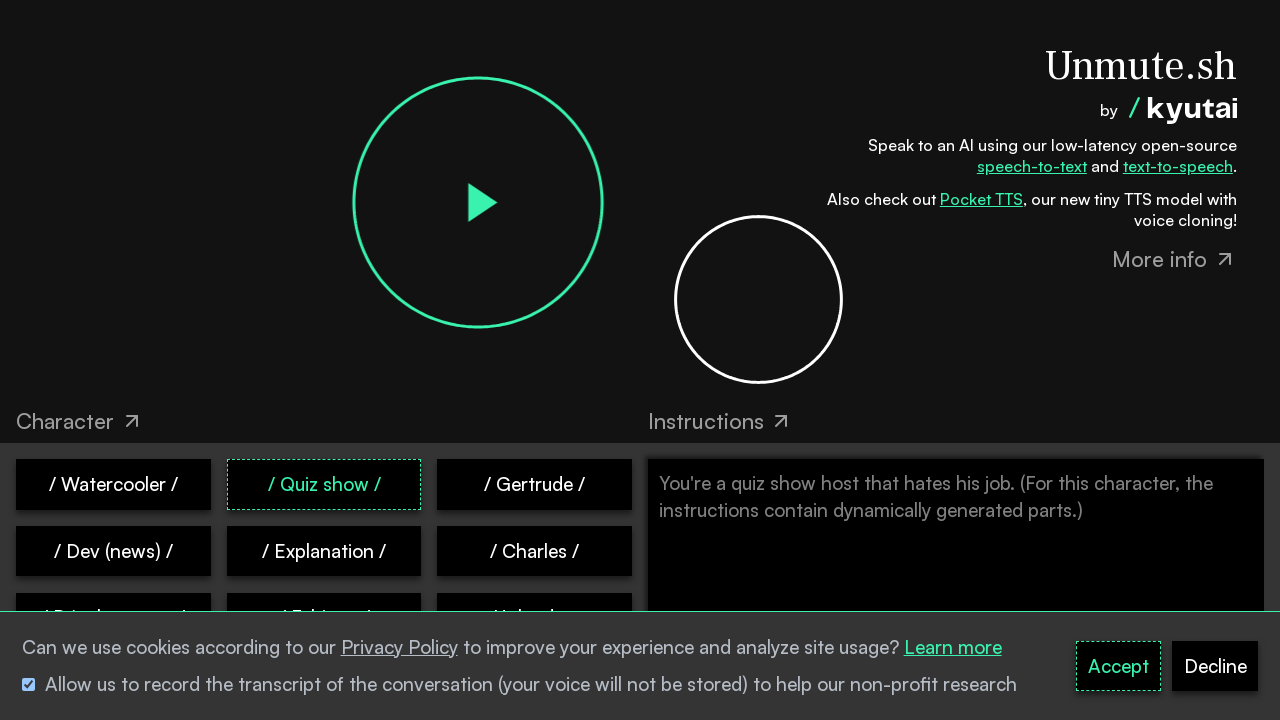

Clicked the fourth voice selection button at (113, 551) on xpath=/html/body/div[1]/div/div/div[2]/div[2]/div/div[1]/div/button[4]
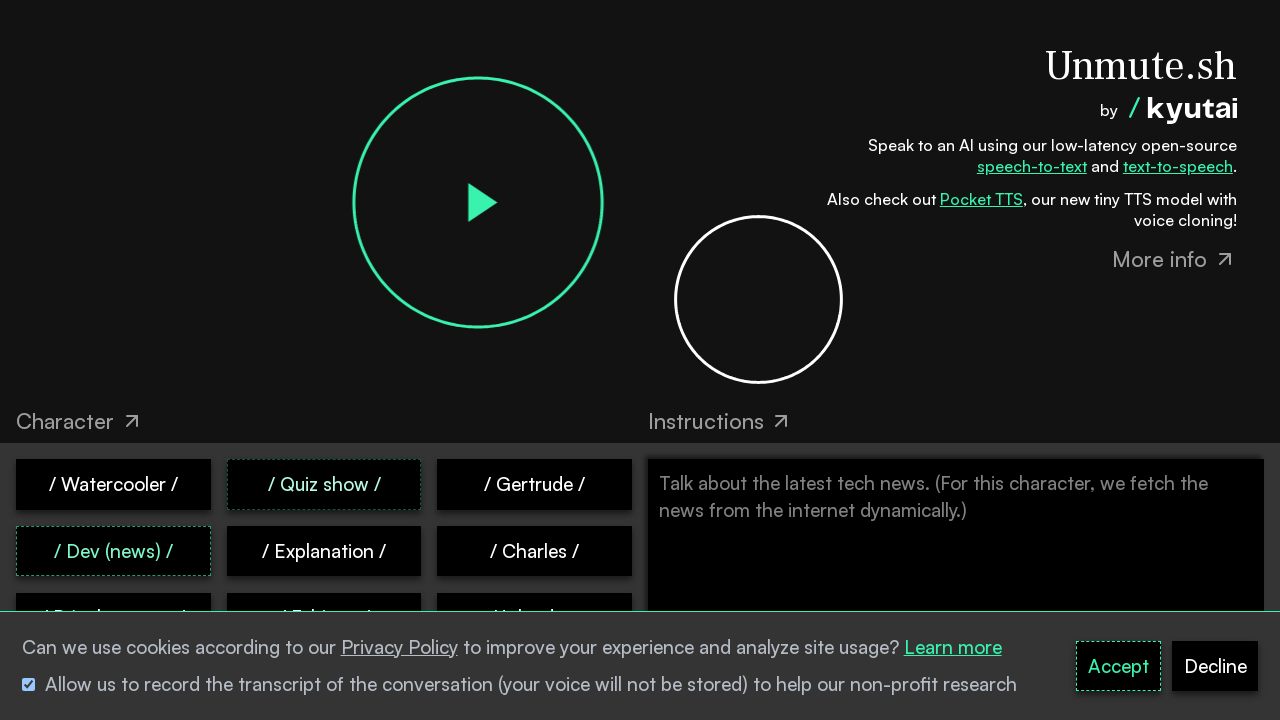

Clicked the play button on the audio canvas element at (478, 202) on xpath=/html/body/div[1]/div/div/div[1]/div[1]/div/canvas
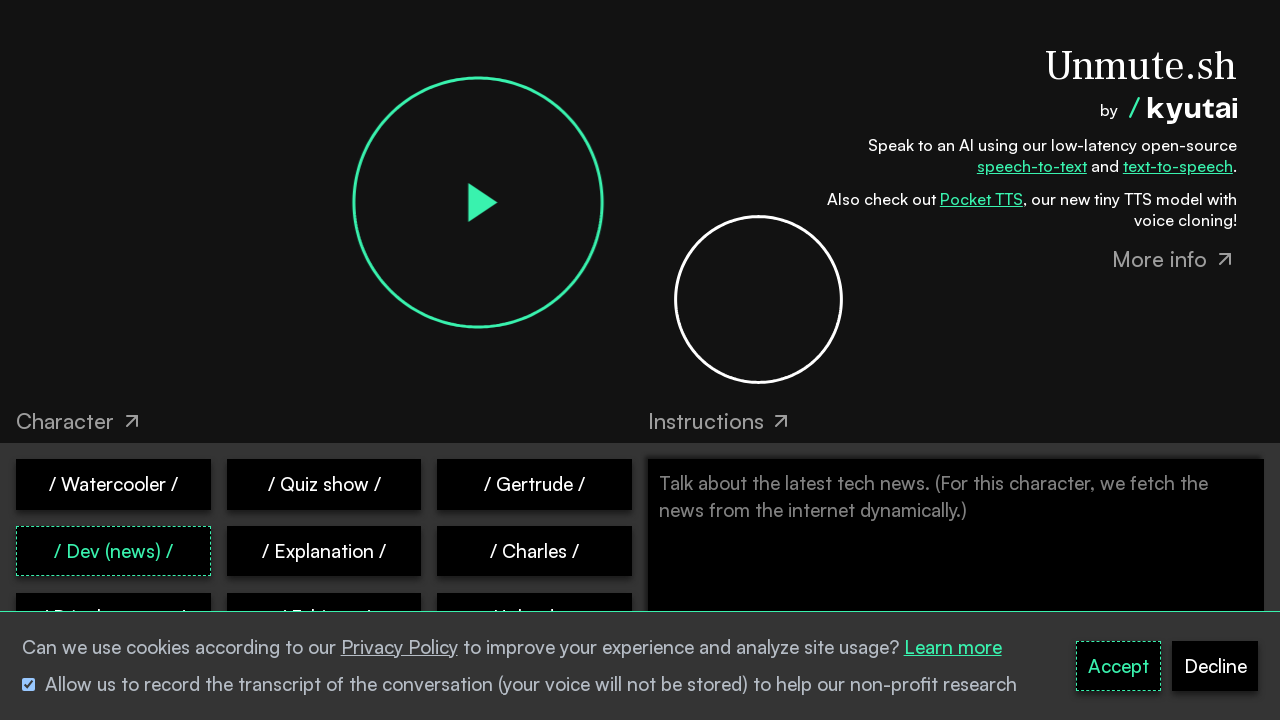

Waited 1 second for audio playback to complete
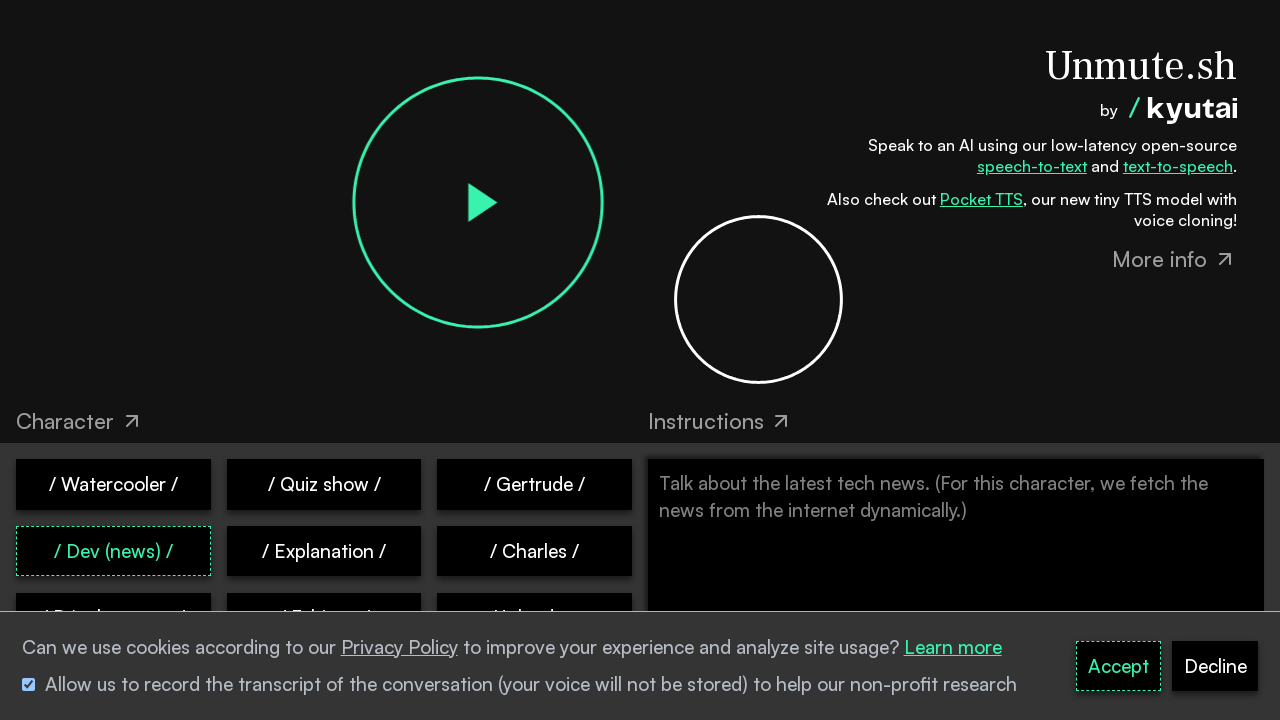

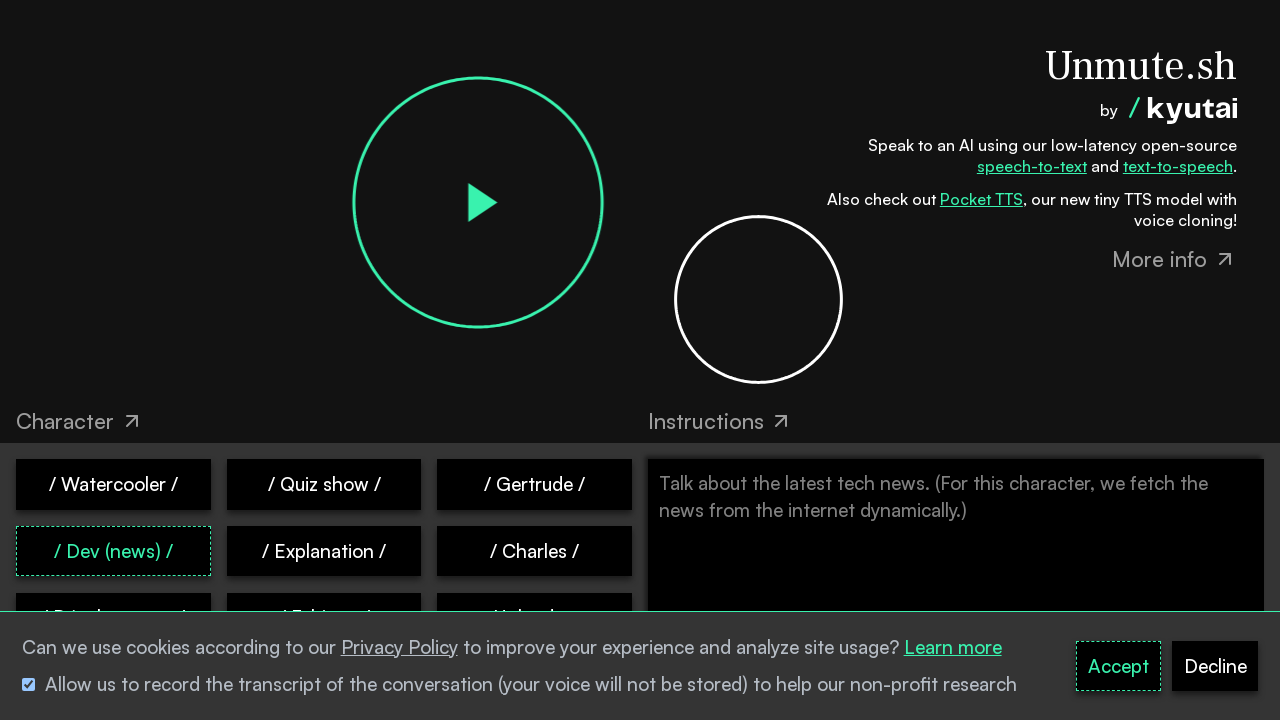